Navigates to the Mumbai Indians IPL team website and verifies the page loads

Starting URL: https://www.mumbaiindians.com/

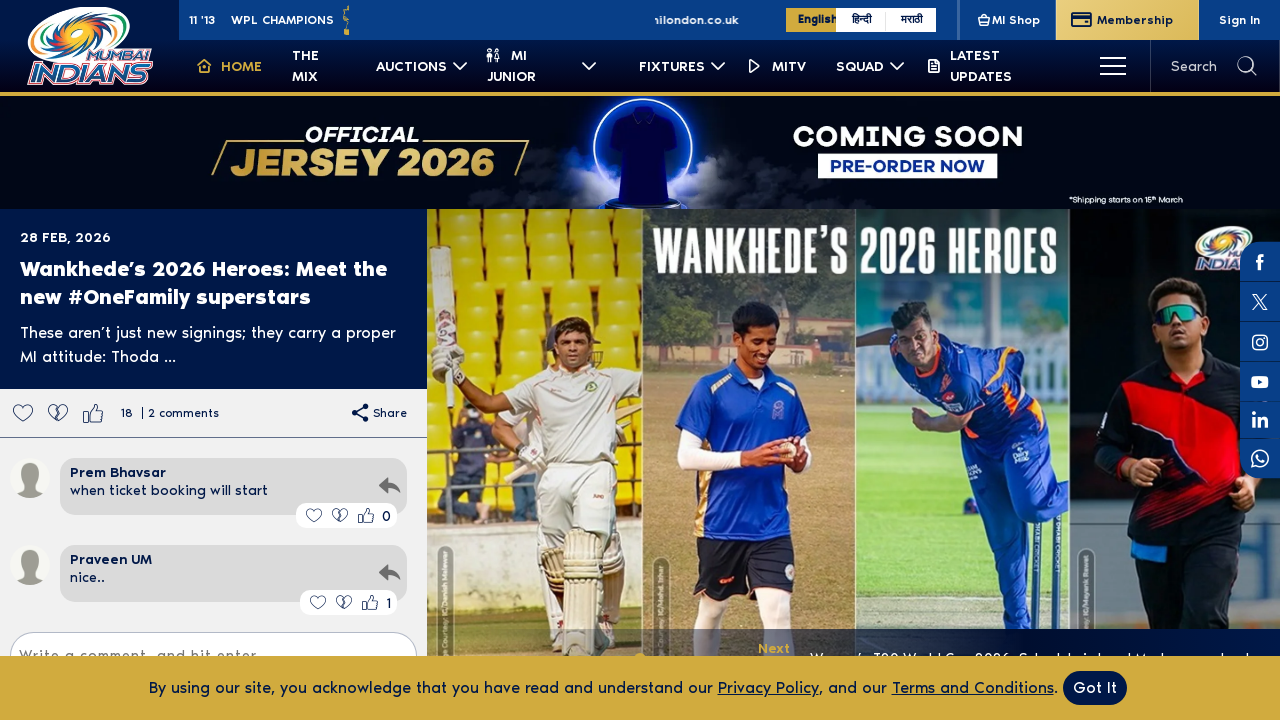

Waited for page DOM to load completely
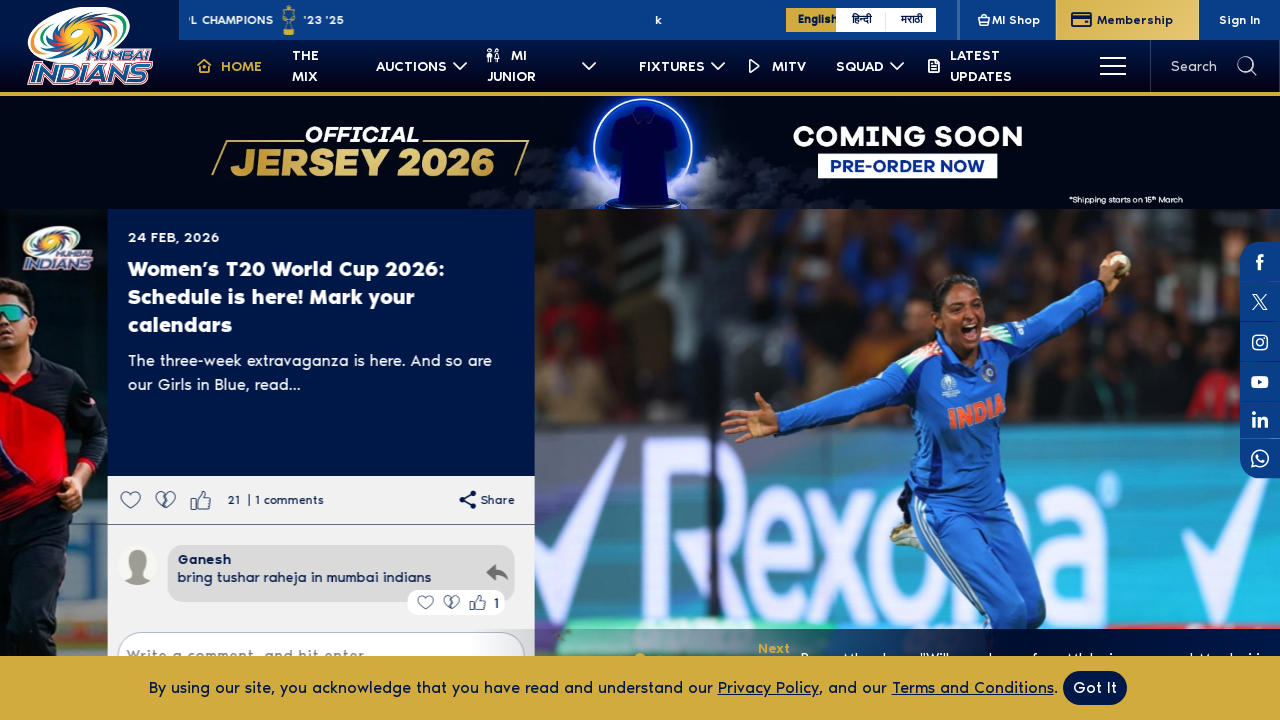

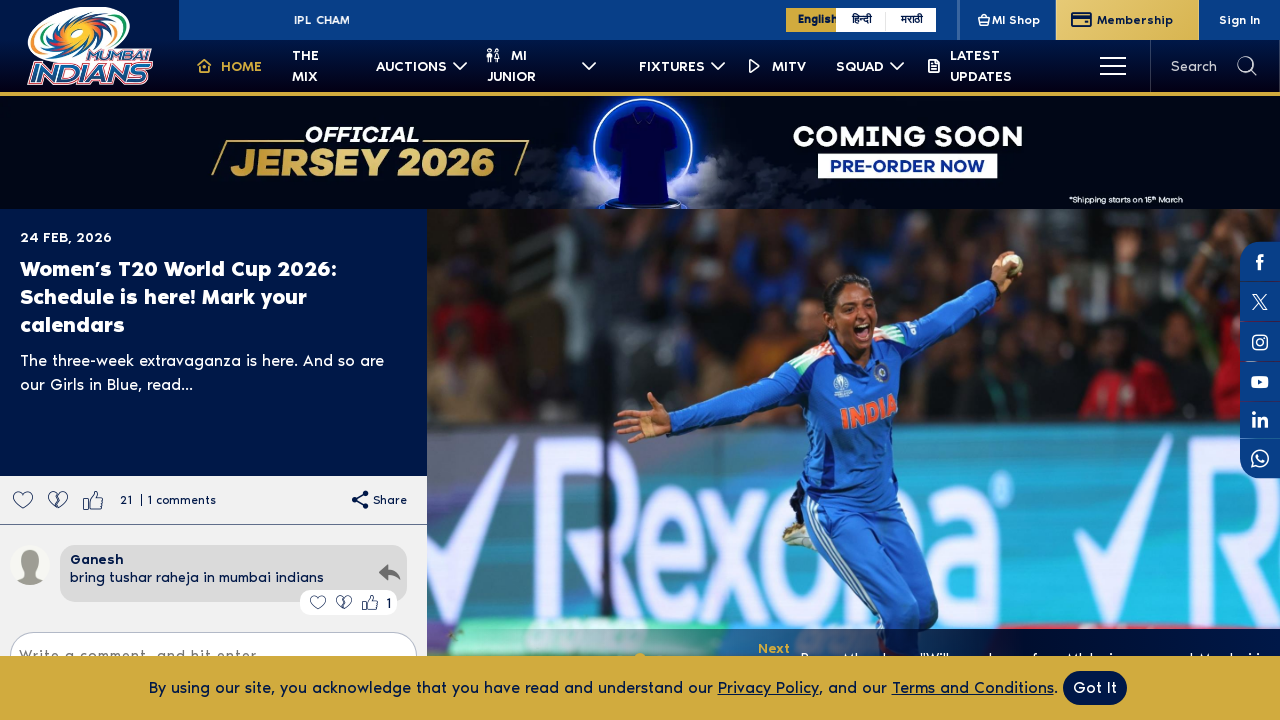